Tests a registration form by filling in all required fields (marked with asterisk) and submitting the form, then verifies successful registration message is displayed

Starting URL: http://suninjuly.github.io/registration1.html

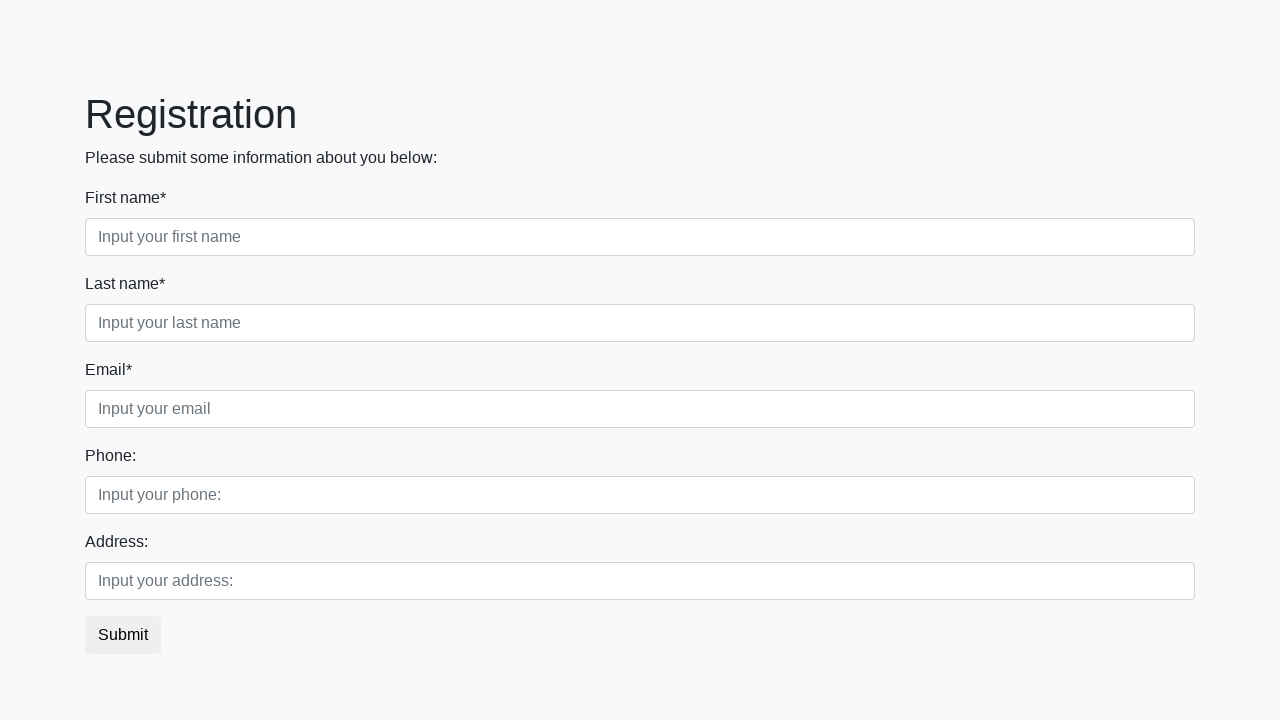

Retrieved all label elements from the page
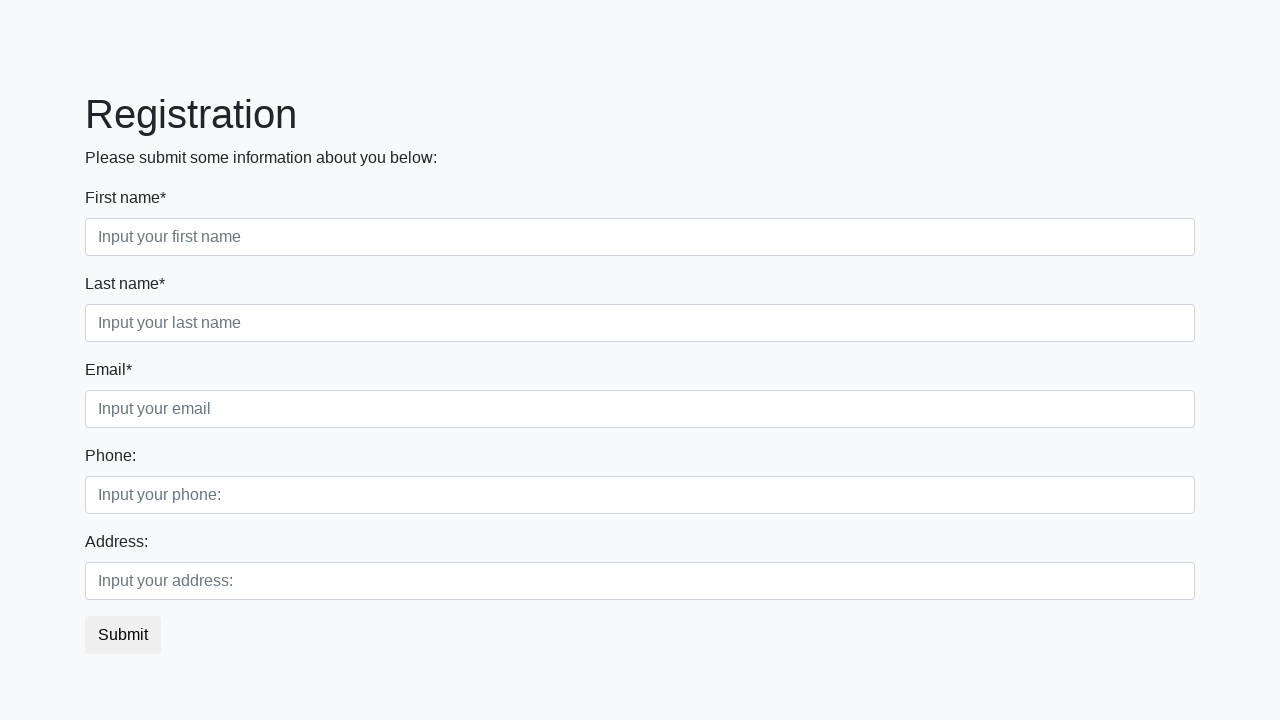

Retrieved all input elements from the page
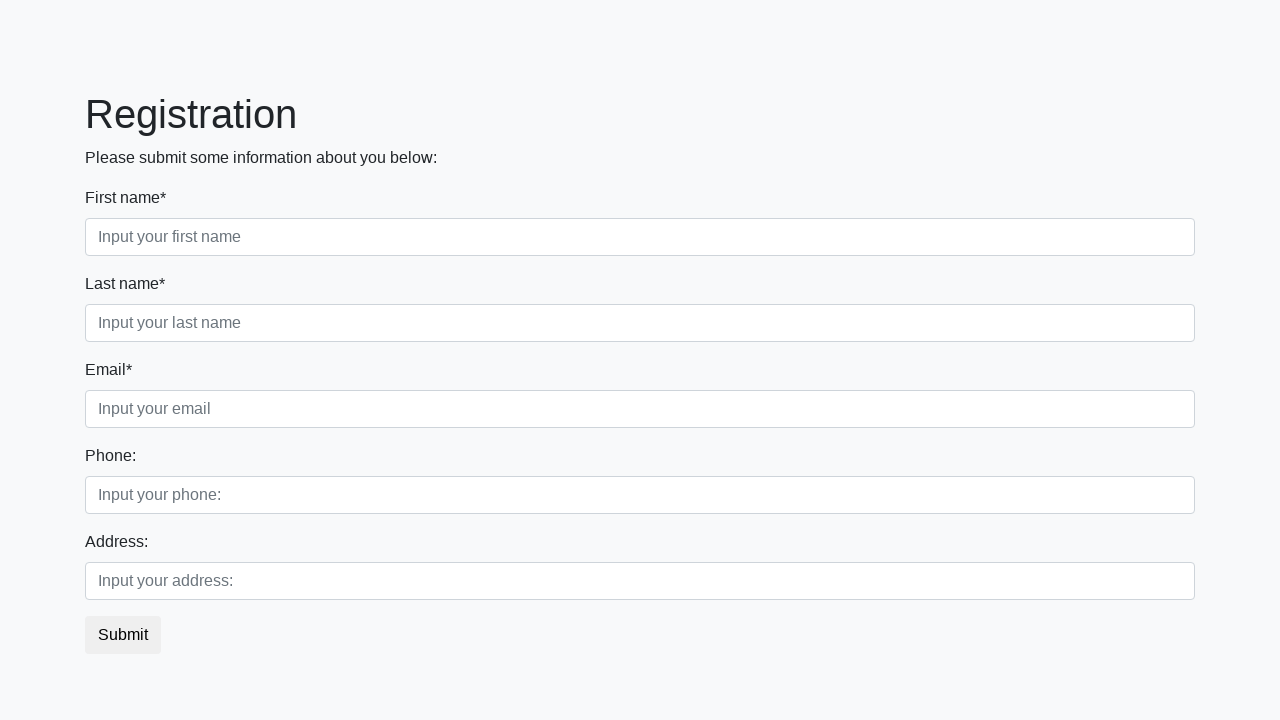

Filled required field 'First name*' with 'Required Field' on input >> nth=0
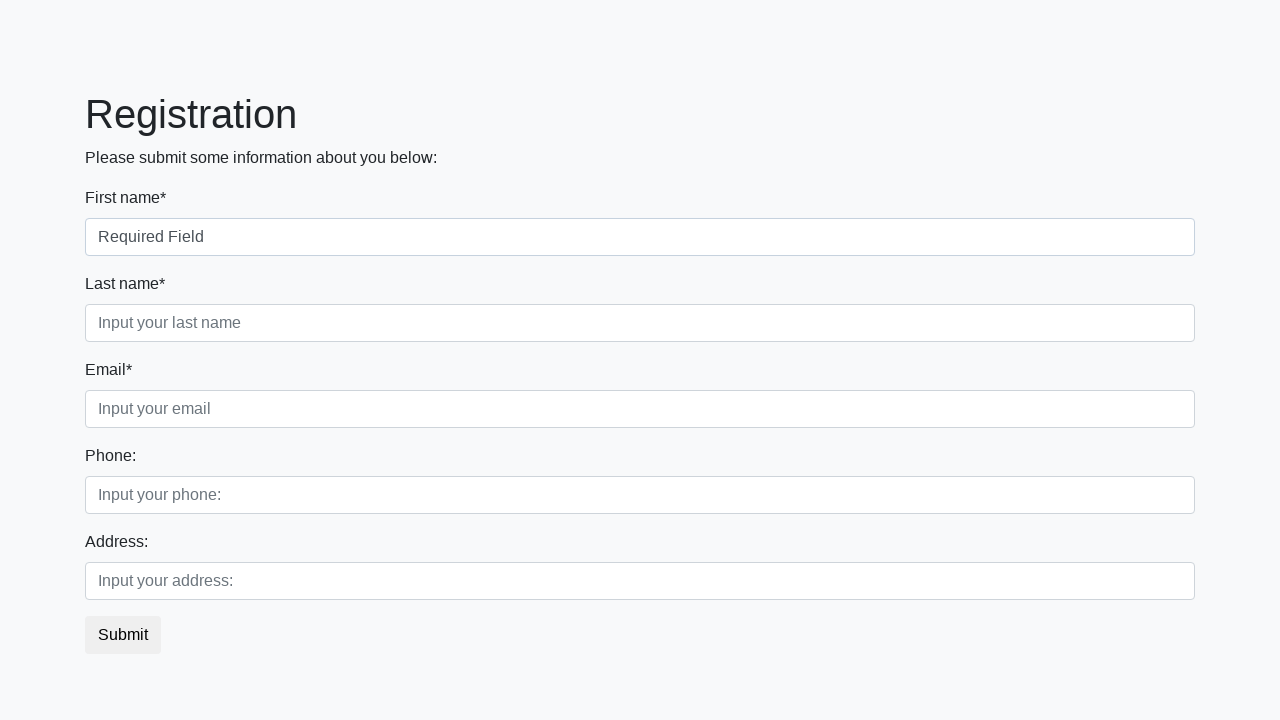

Filled required field 'Last name*' with 'Required Field' on input >> nth=1
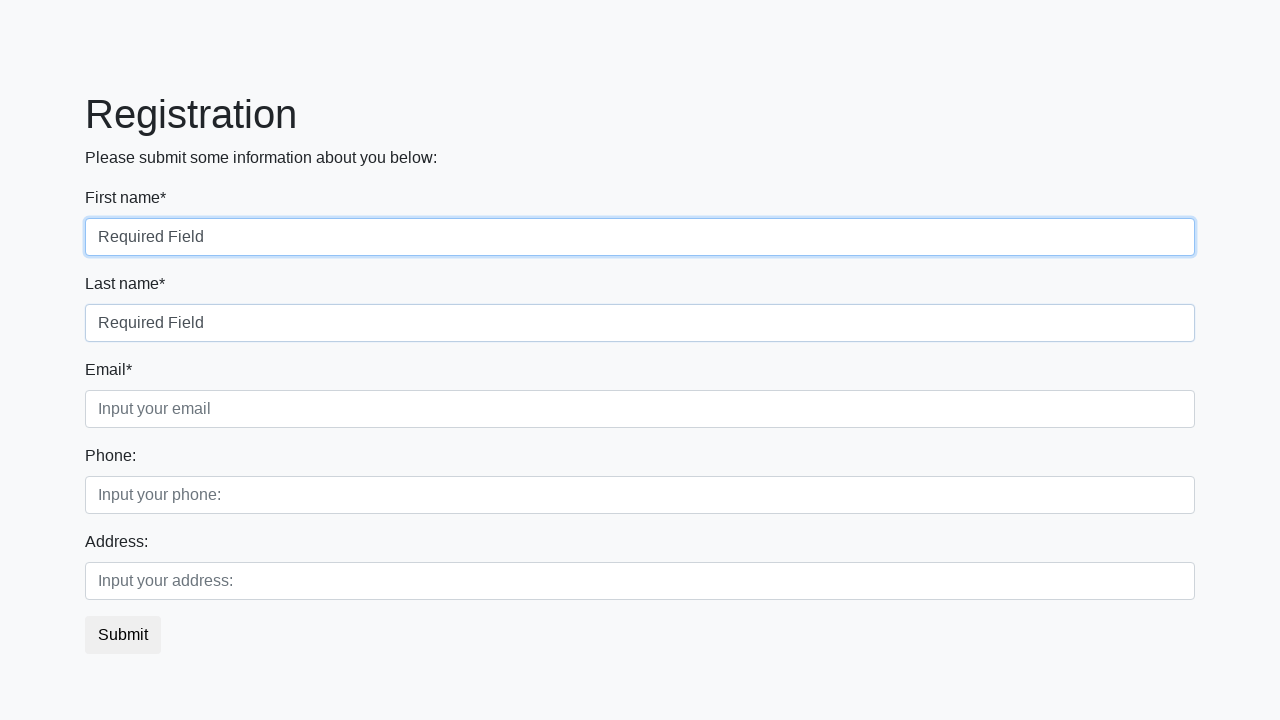

Filled required field 'Email*' with 'Required Field' on input >> nth=2
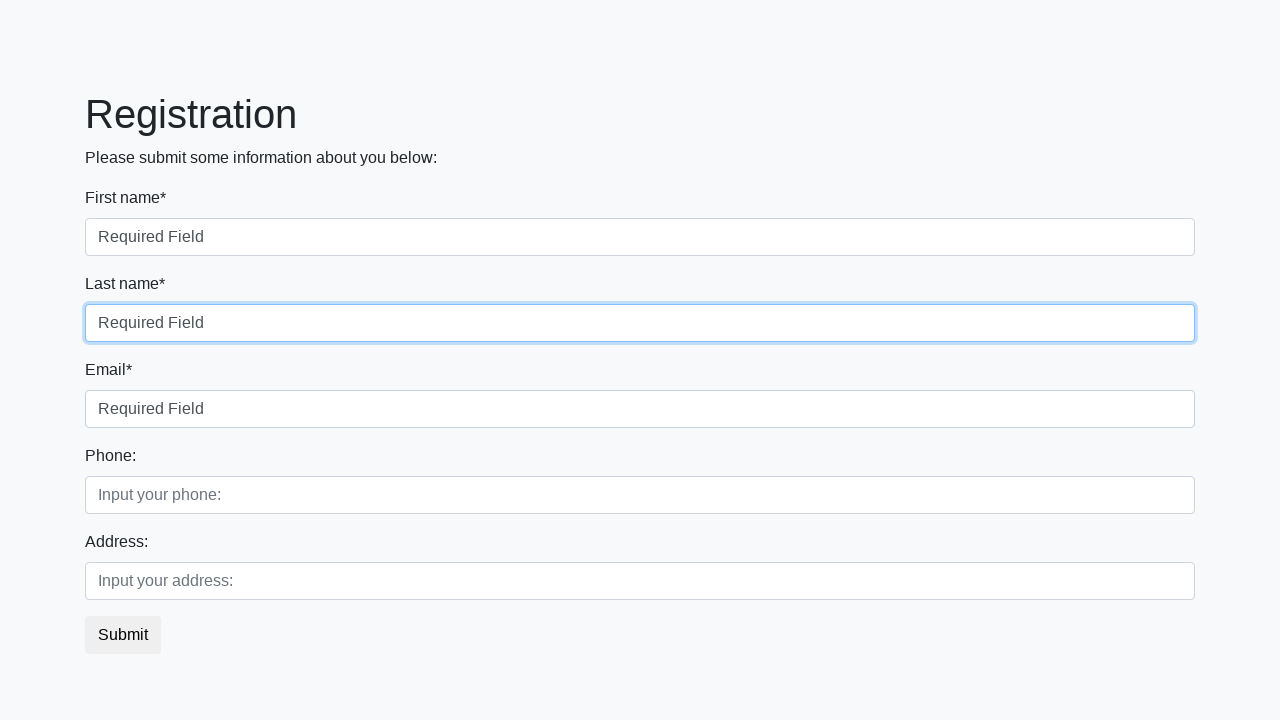

Clicked the submit button to register at (123, 635) on button.btn
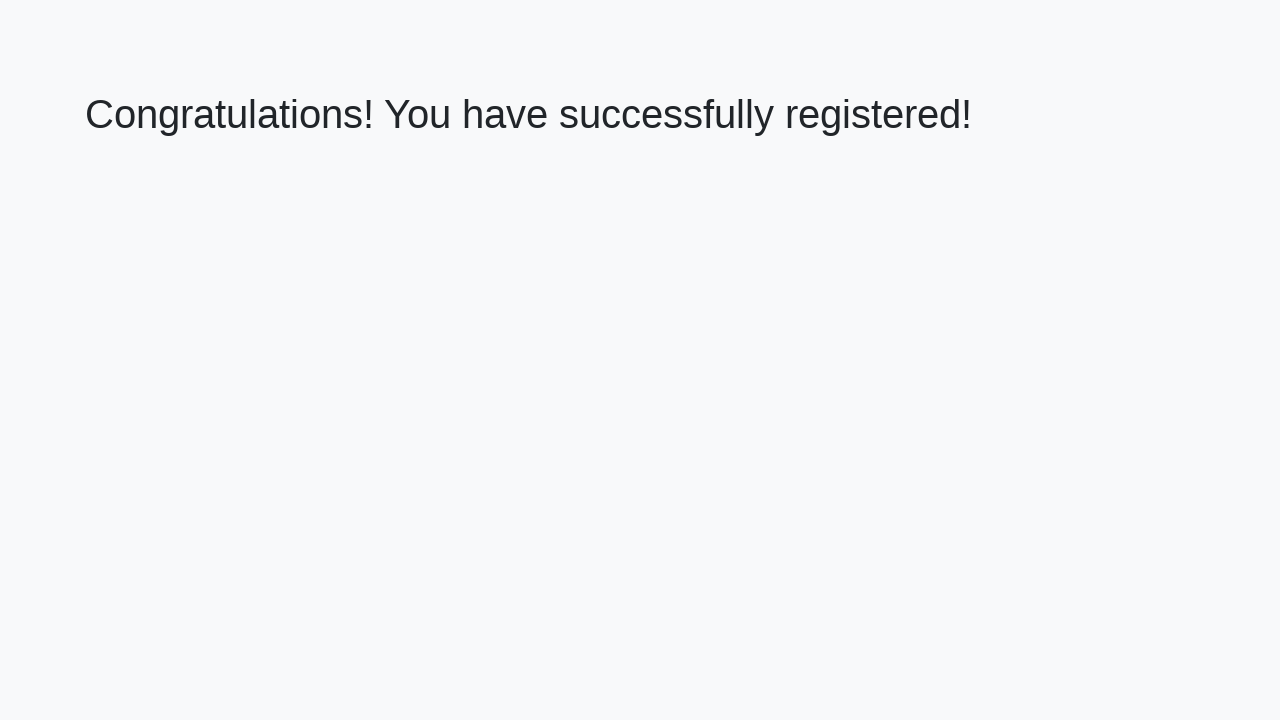

Waited for success message heading to appear
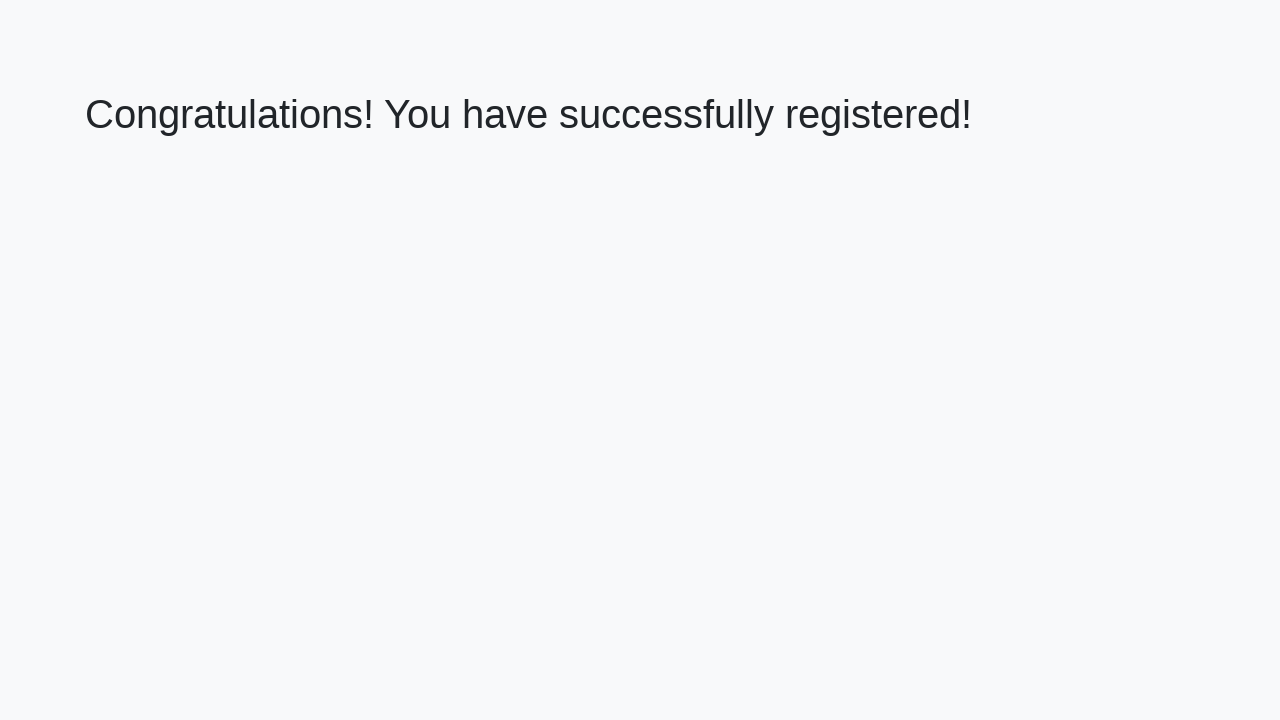

Retrieved success message text
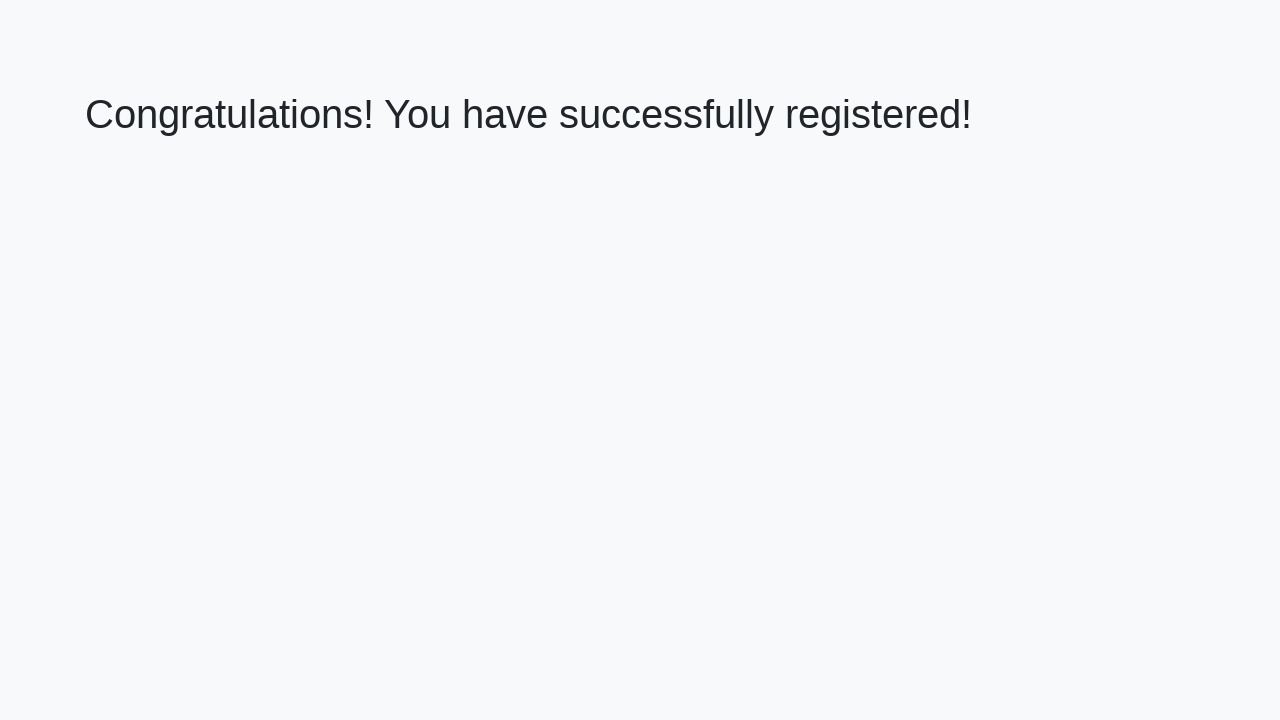

Verified success message matches expected text
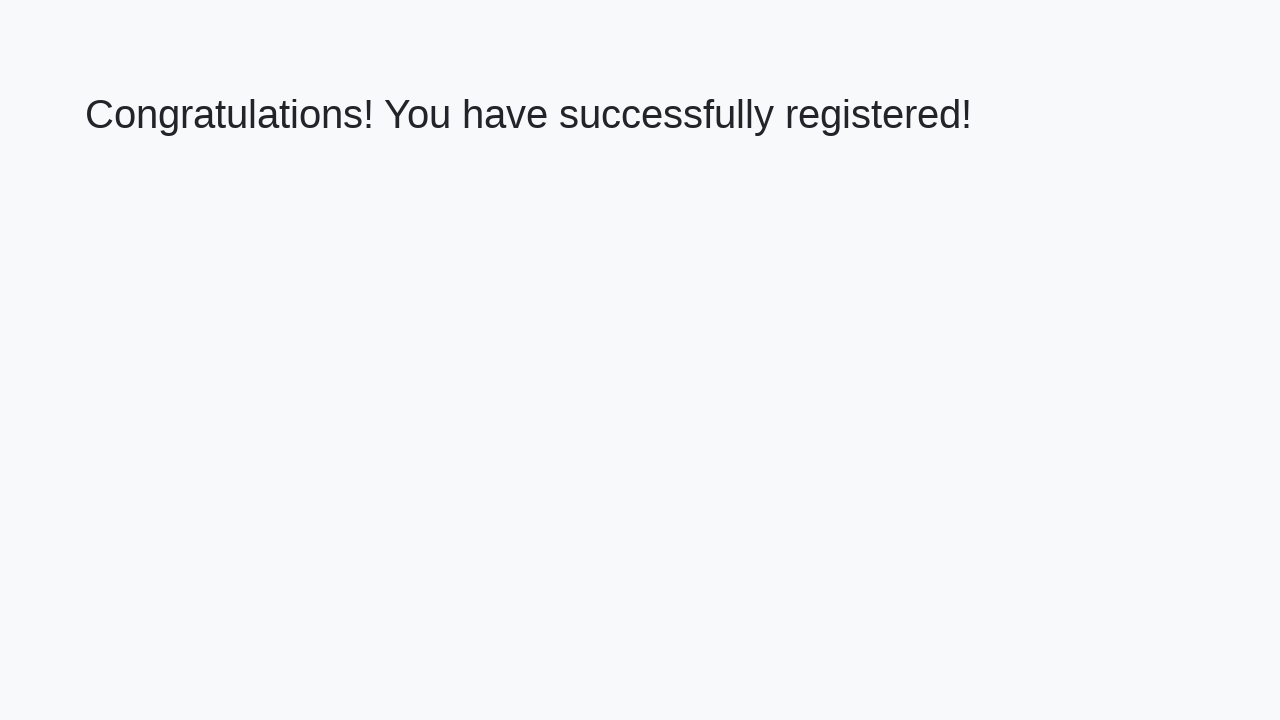

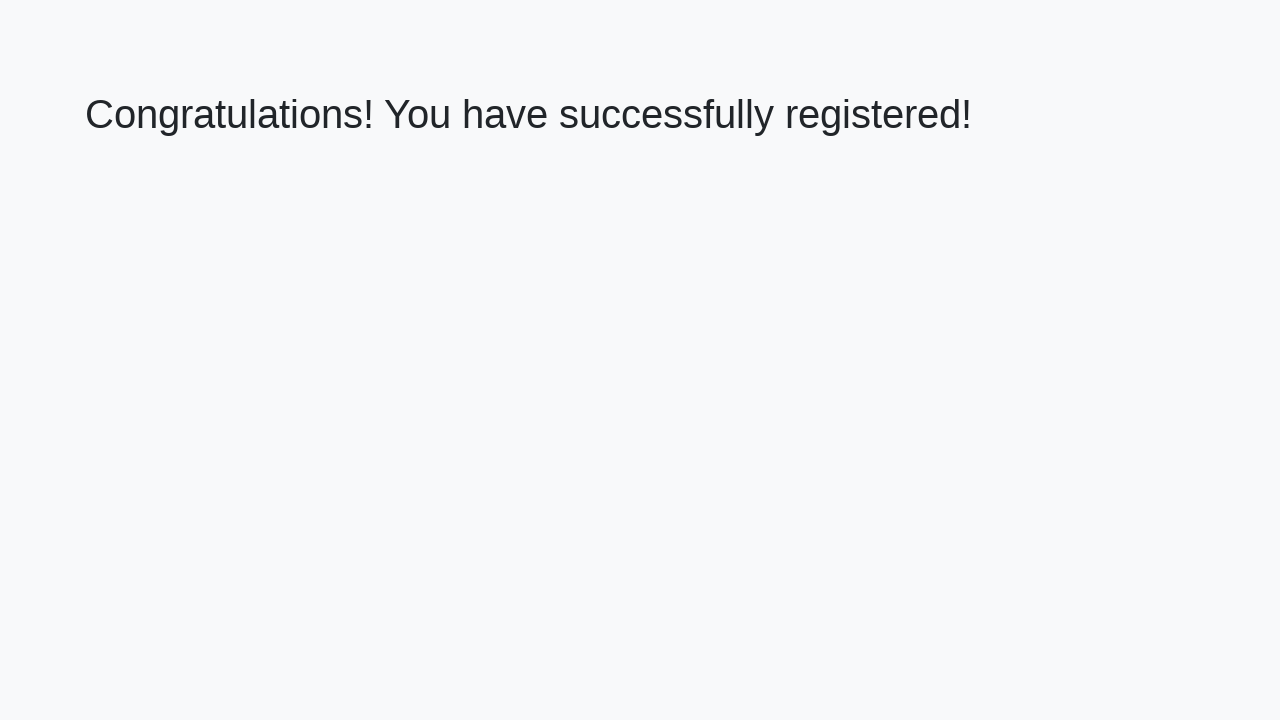